Tests documentation pages have proper structure by navigating through setup, Salesforce, Airtable, and HubSpot CRM documentation pages.

Starting URL: https://sunspire-web-app.vercel.app/docs/setup

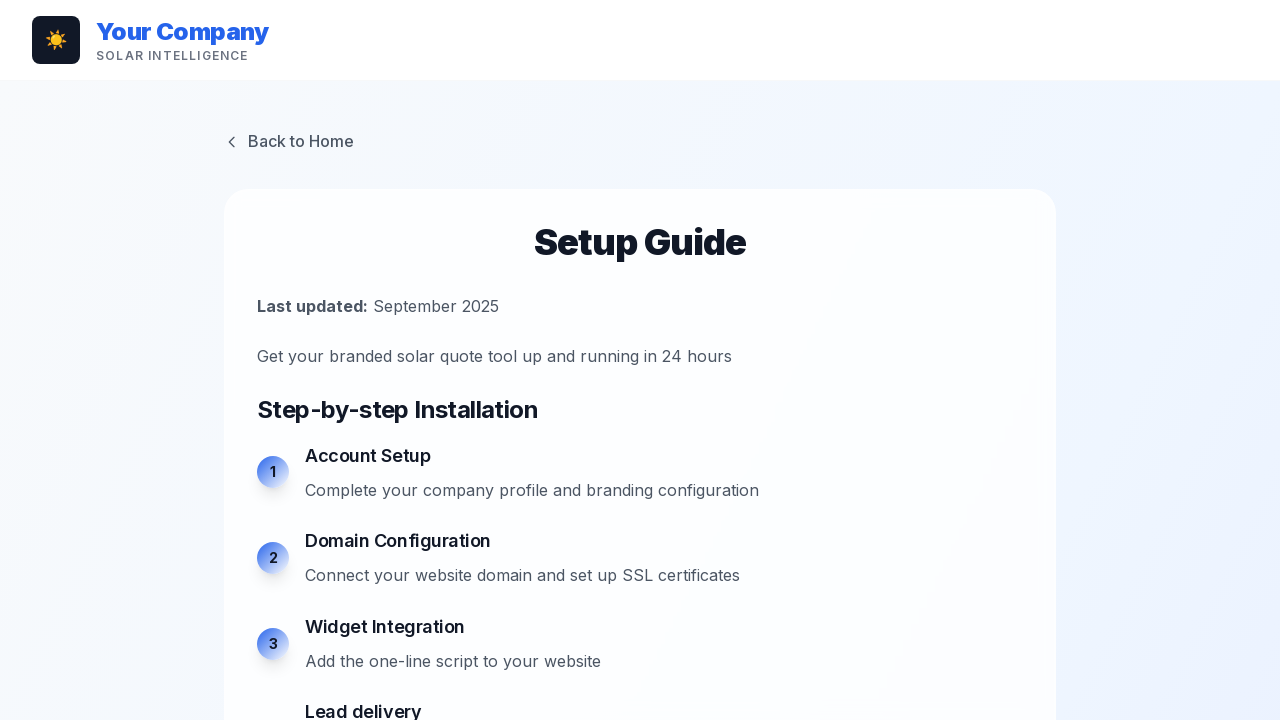

Verified setup guide has numbered steps element loaded
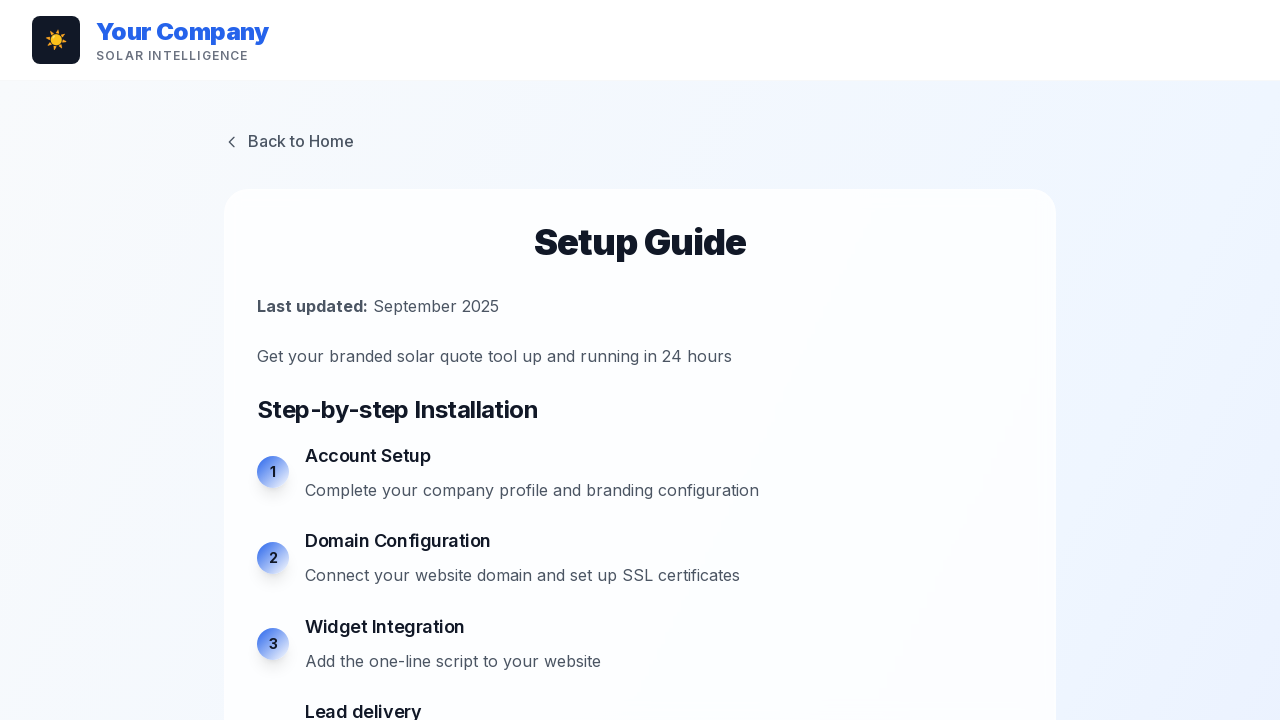

Navigated to Salesforce CRM documentation page
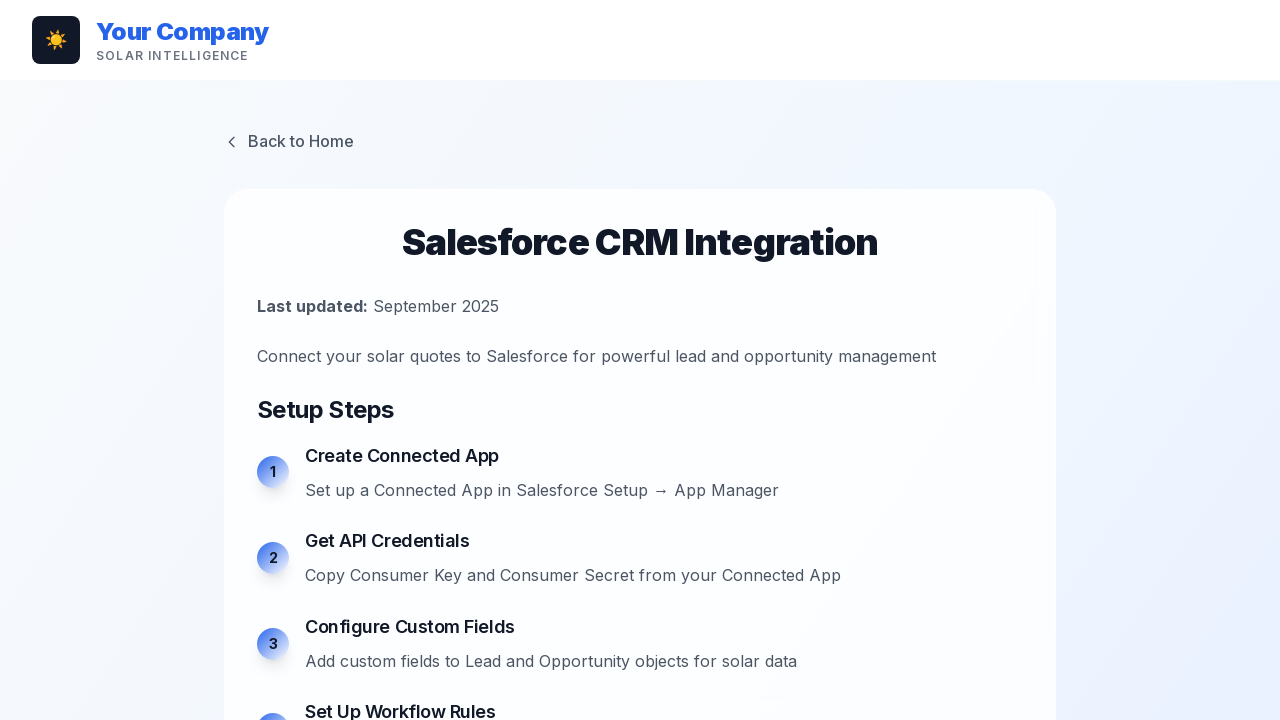

Verified Salesforce page has centered bullet points element
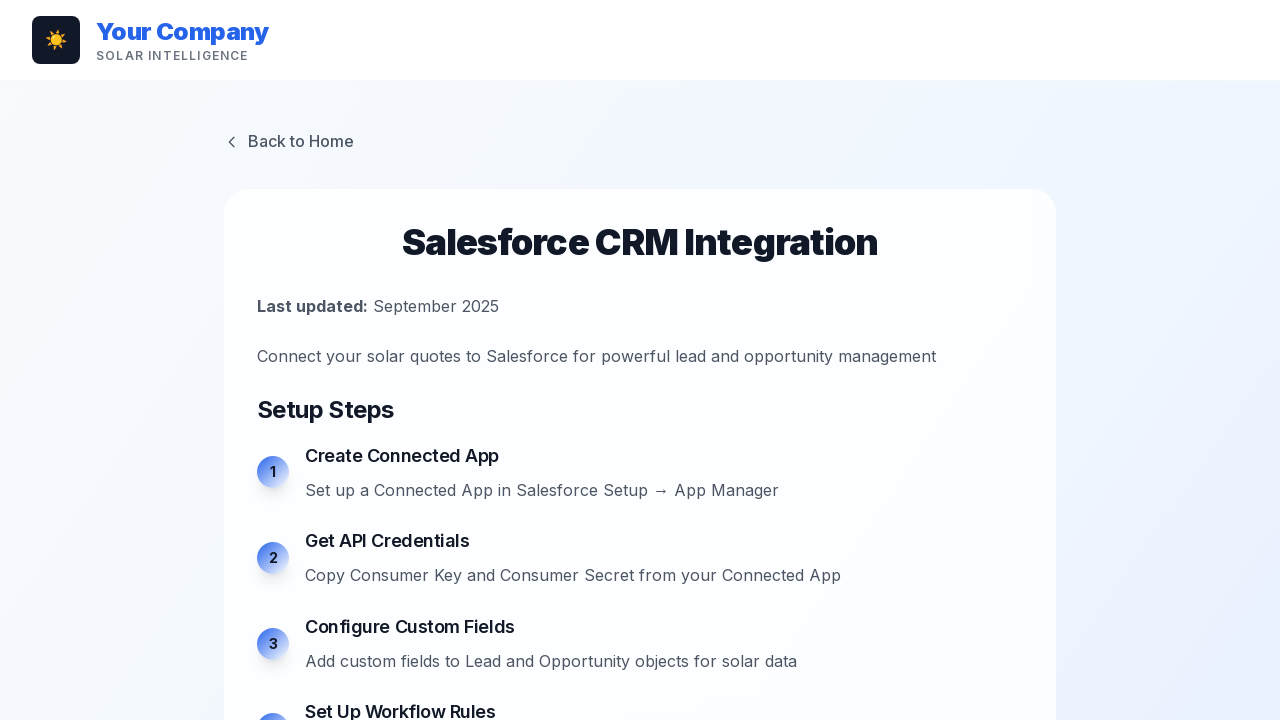

Navigated to Airtable CRM documentation page
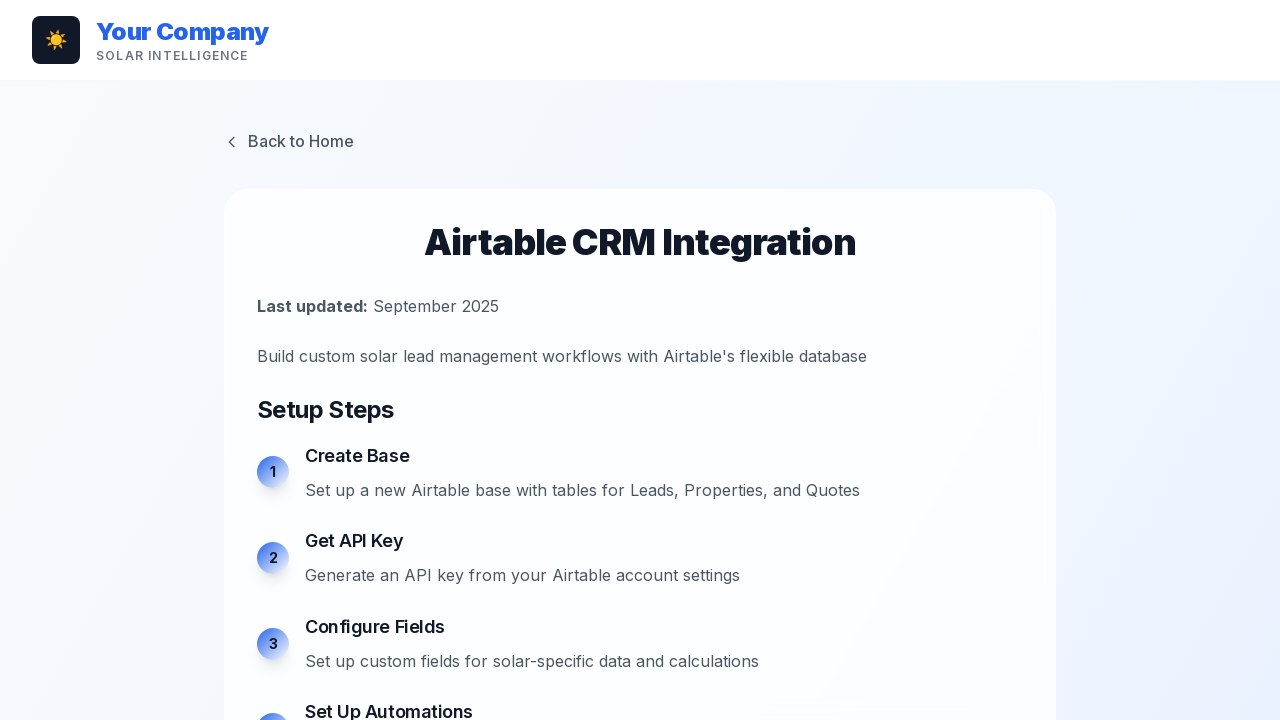

Verified Airtable page has centered bullet points element
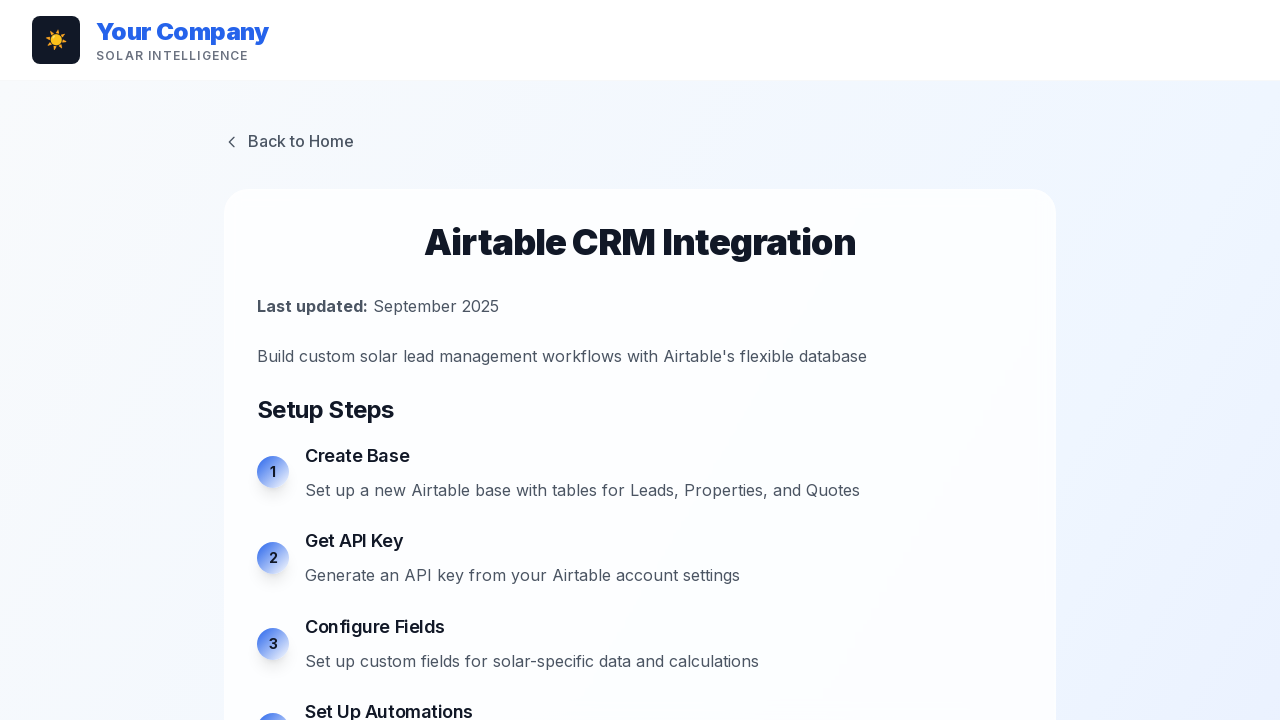

Navigated to HubSpot CRM documentation page
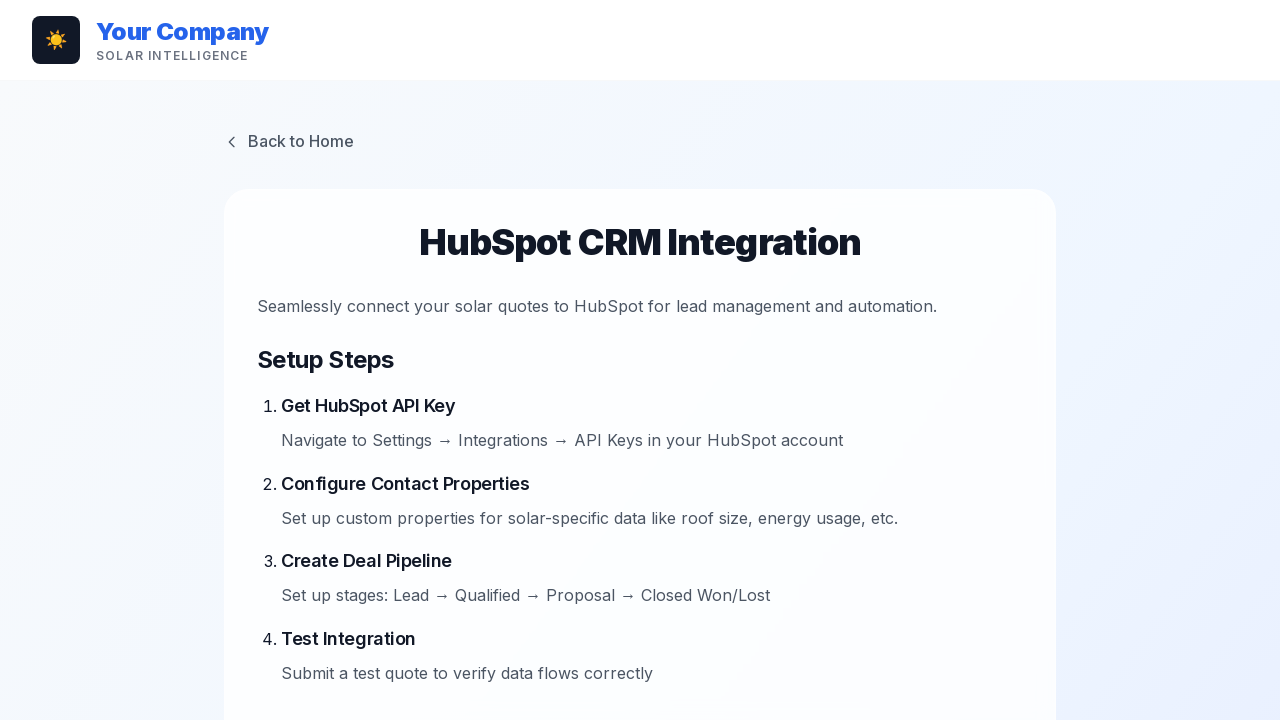

Verified H1 heading is visible on HubSpot page
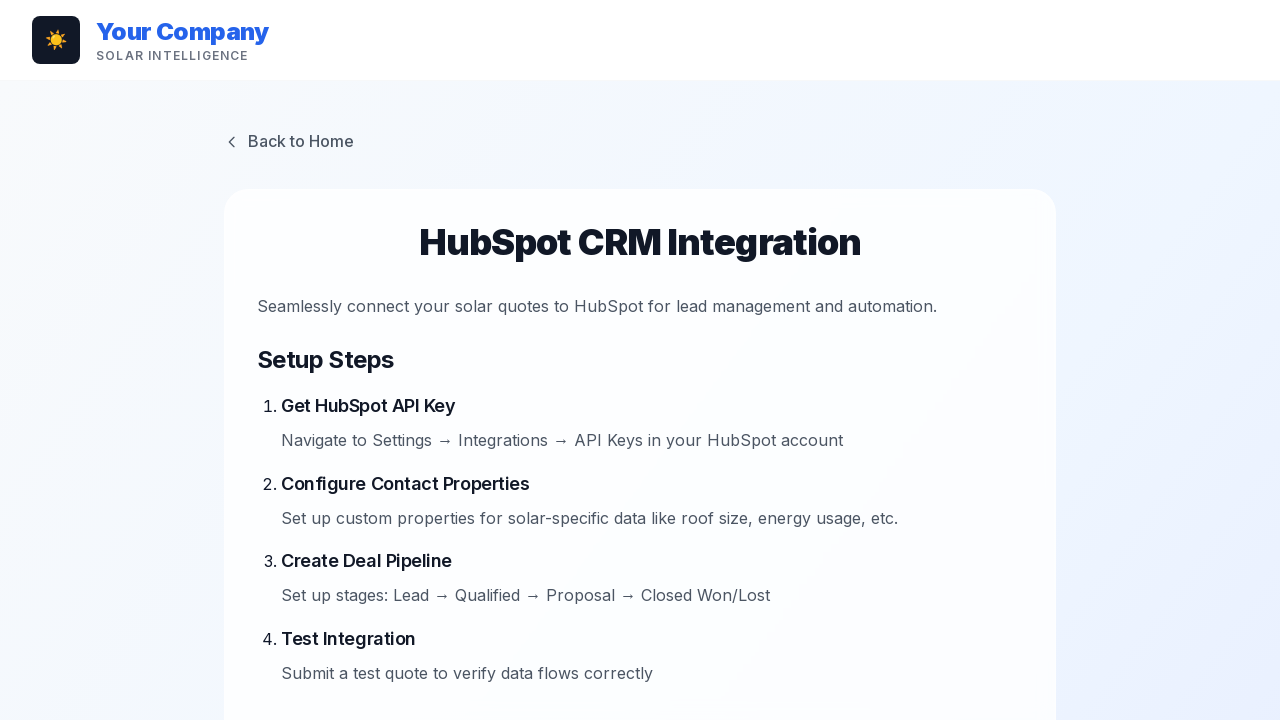

Verified 'HubSpot CRM Integration' heading text is visible
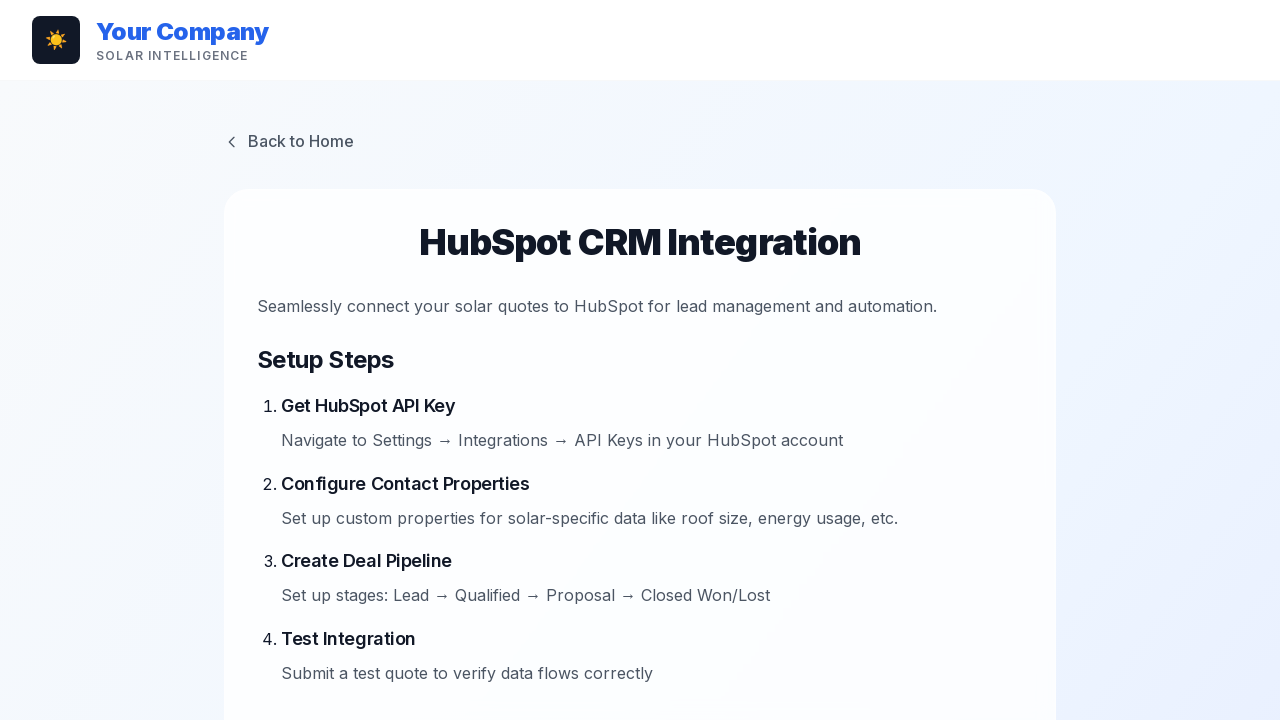

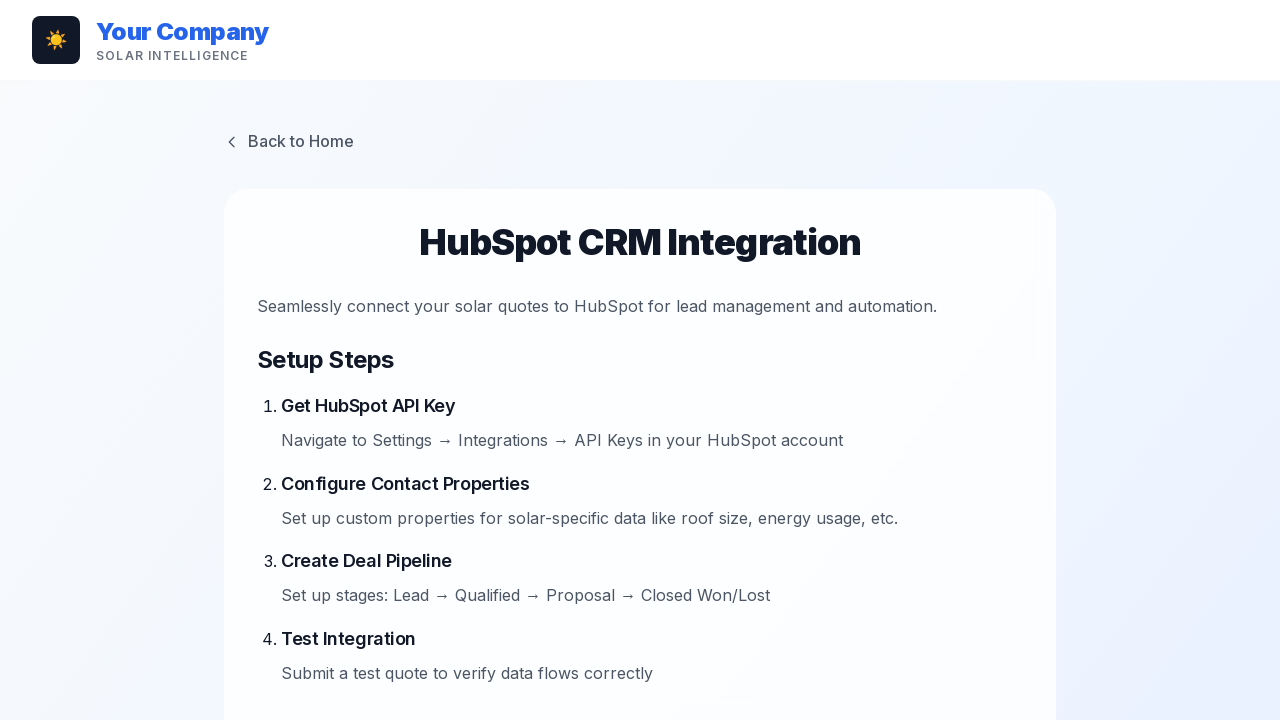